Tests form submission by filling out all fields with valid data and verifying the confirmation message displays the submitted information

Starting URL: https://demoqa.com/text-box

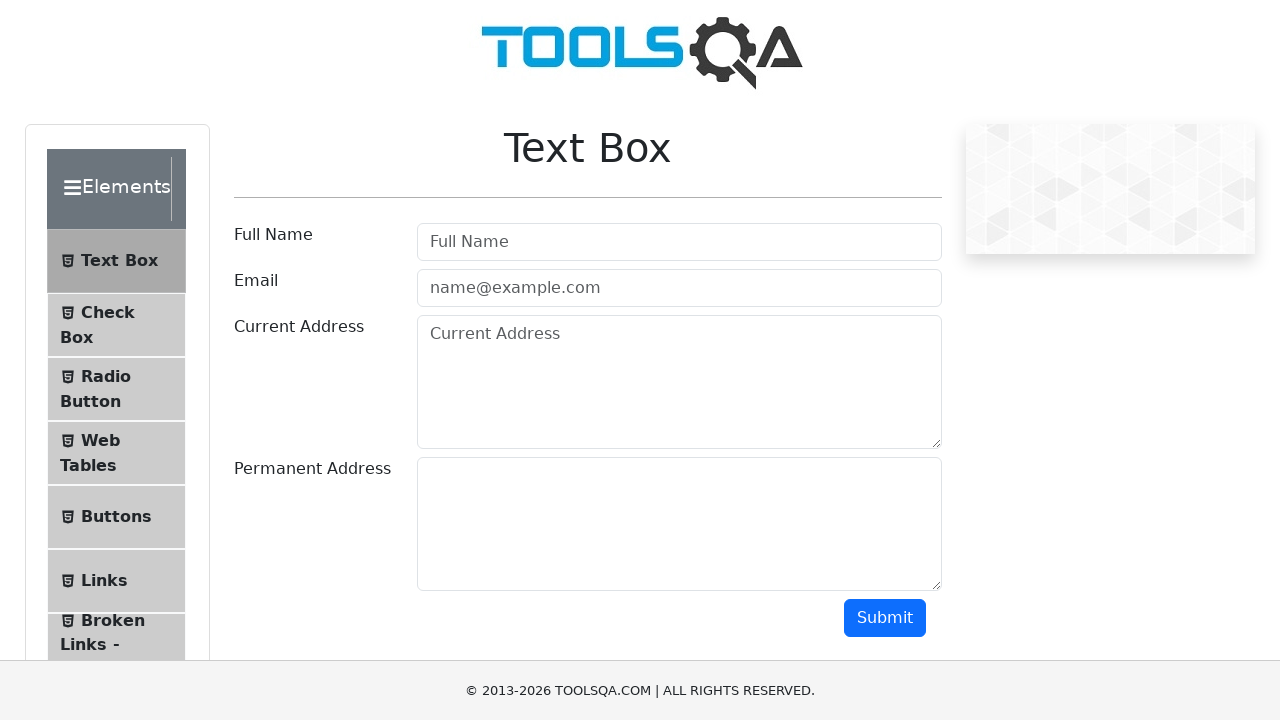

Filled userName field with 'John Doe' on #userName
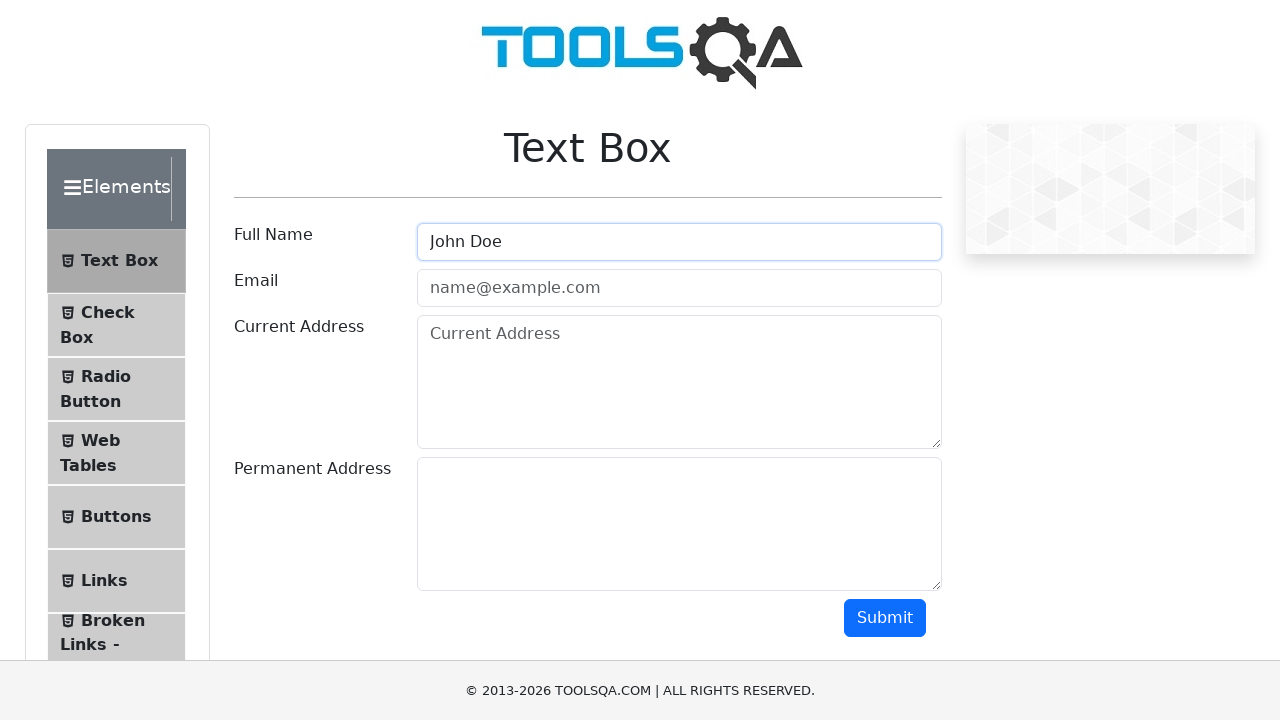

Filled userEmail field with 'john.doe@example.com' on #userEmail
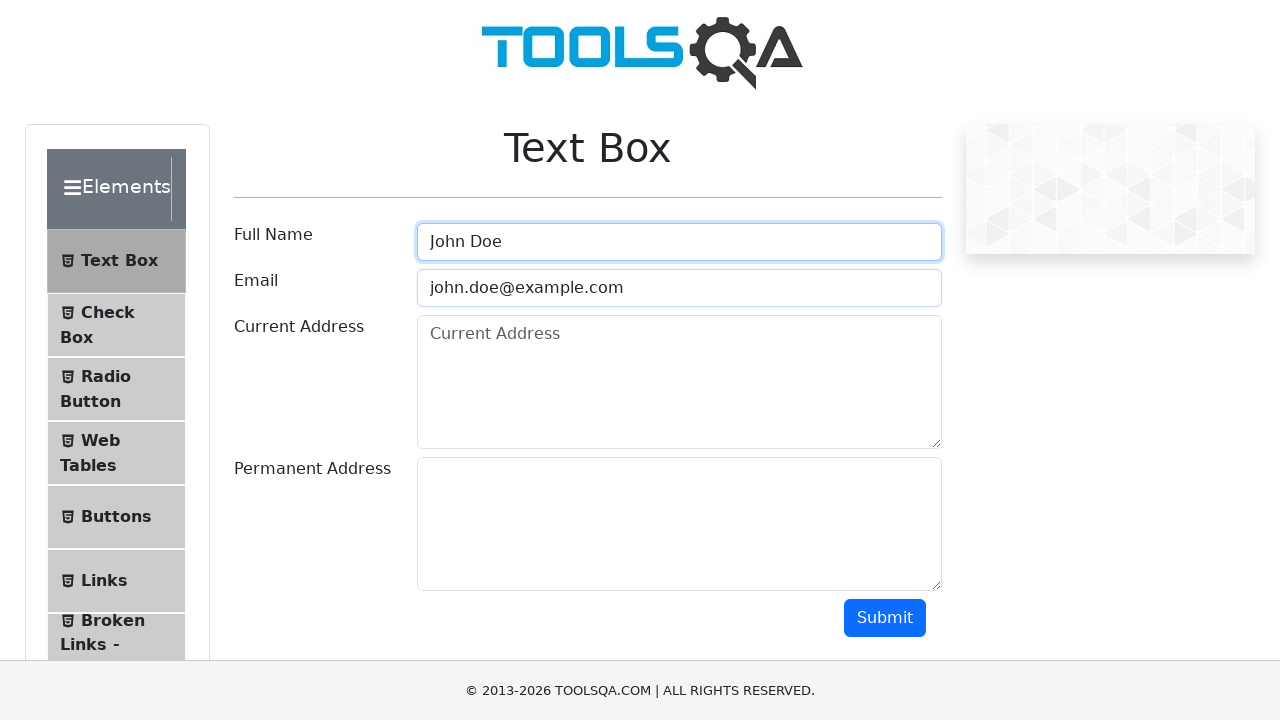

Filled currentAddress field with '123 Abc St' on #currentAddress
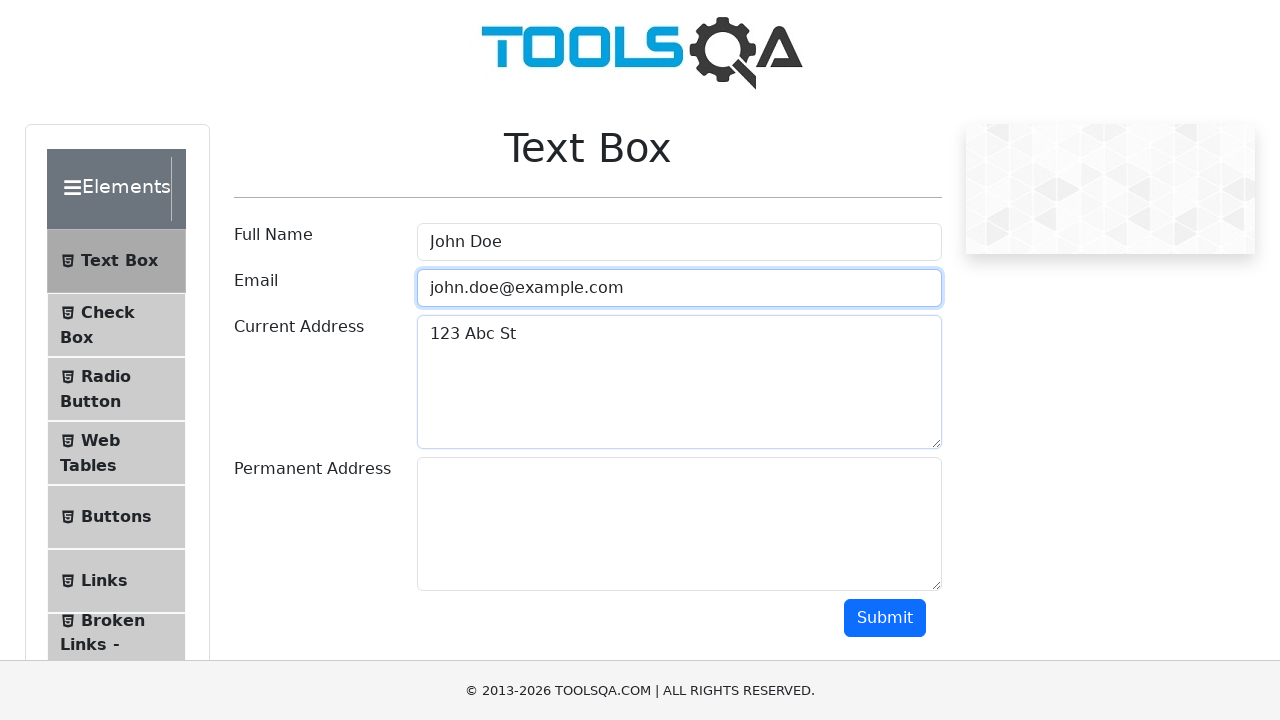

Filled permanentAddress field with '456 Def St' on #permanentAddress
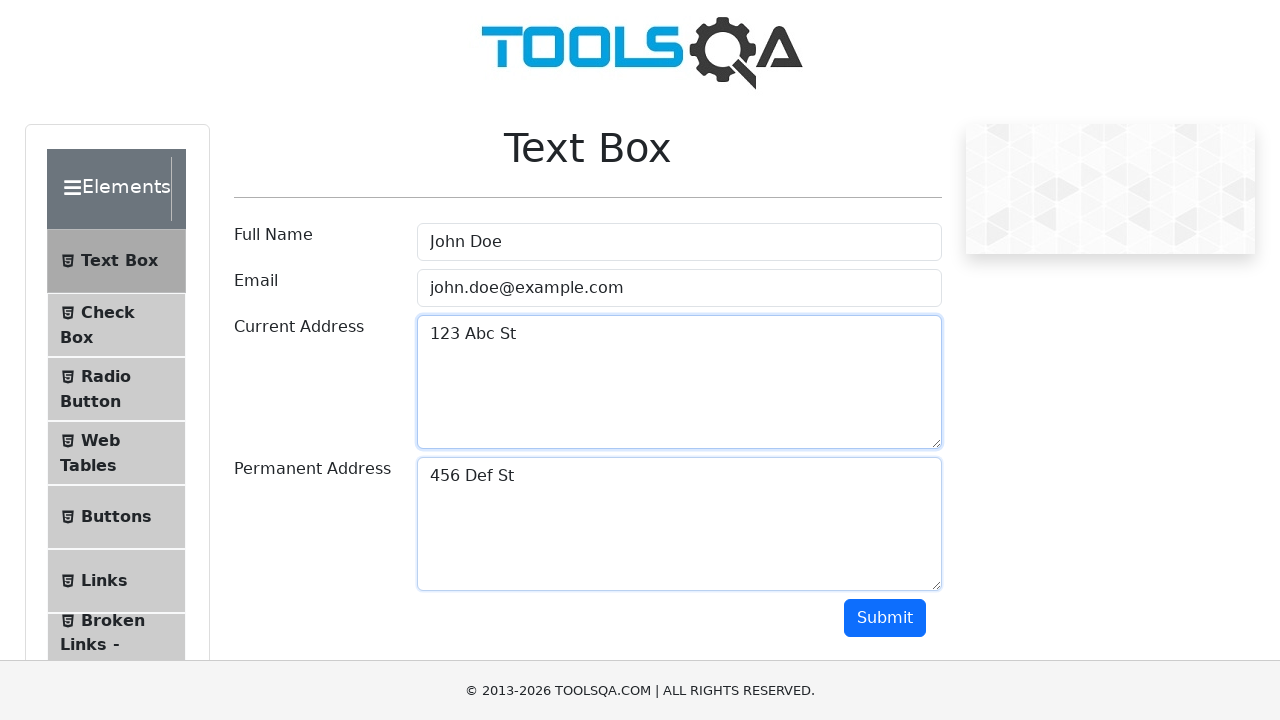

Clicked submit button to submit the form at (885, 618) on #submit
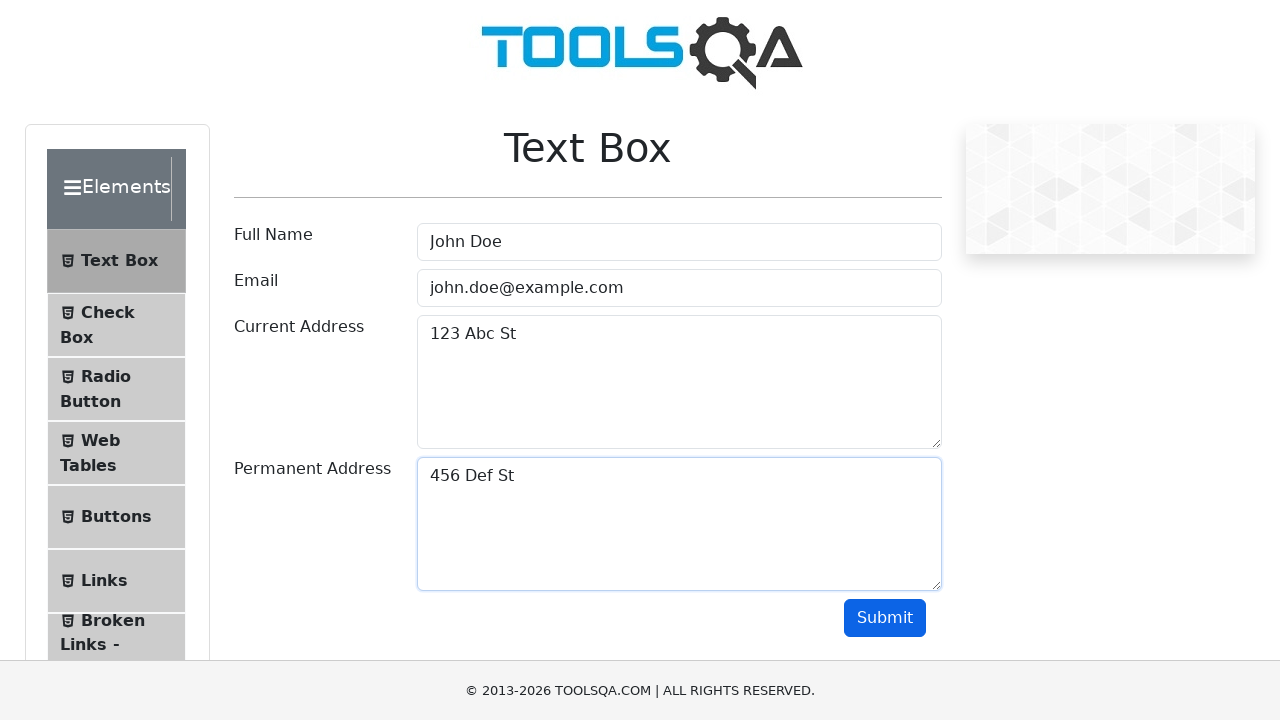

Confirmation message output block appeared
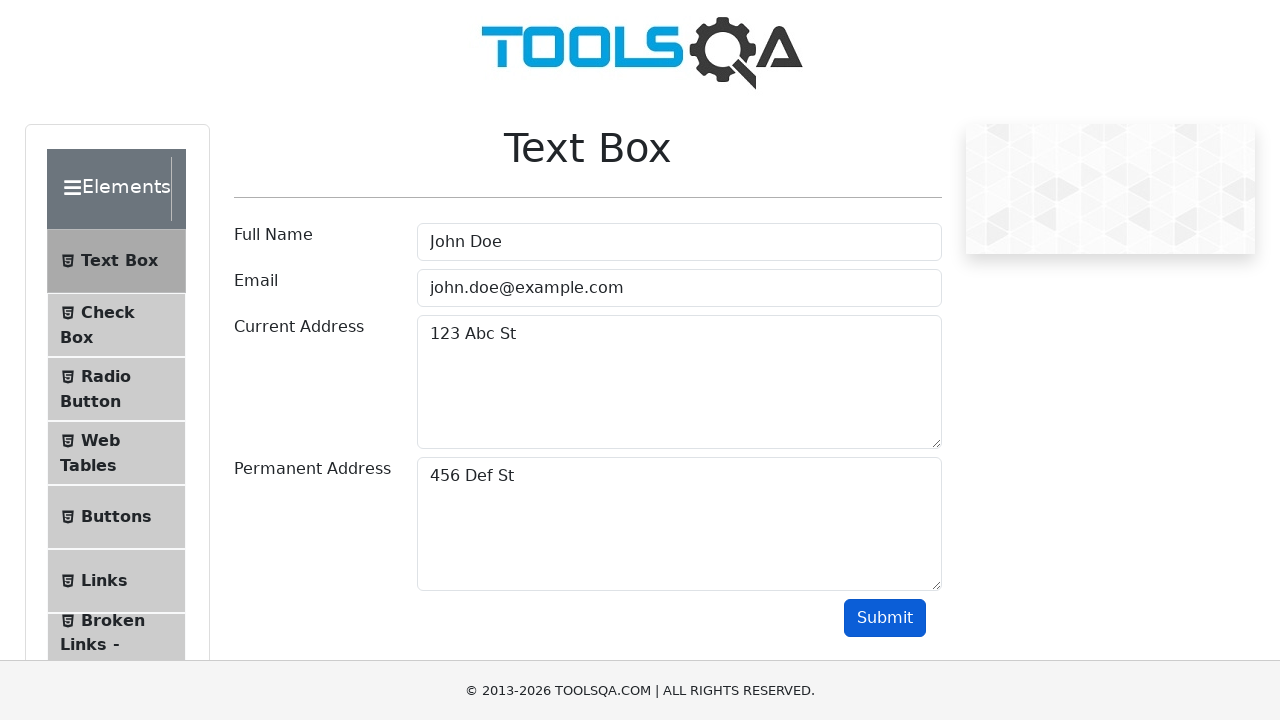

Retrieved output text from confirmation block
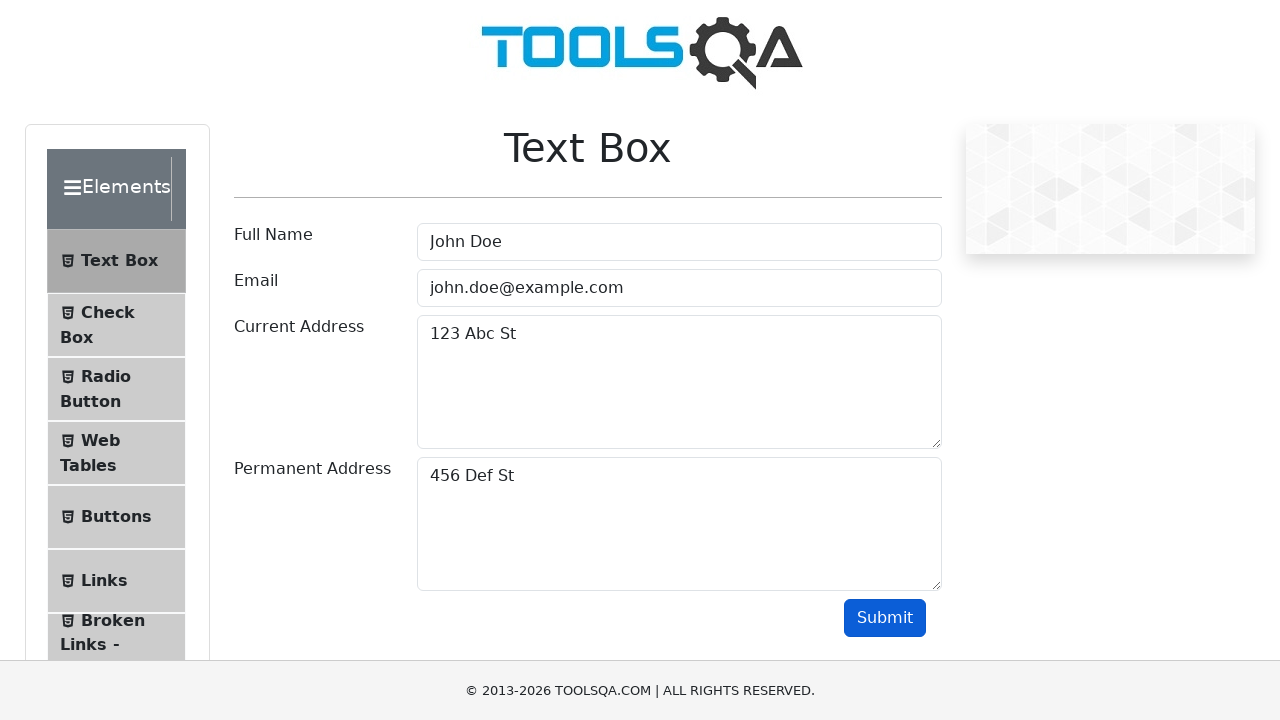

Verified 'John Doe' appears in confirmation message
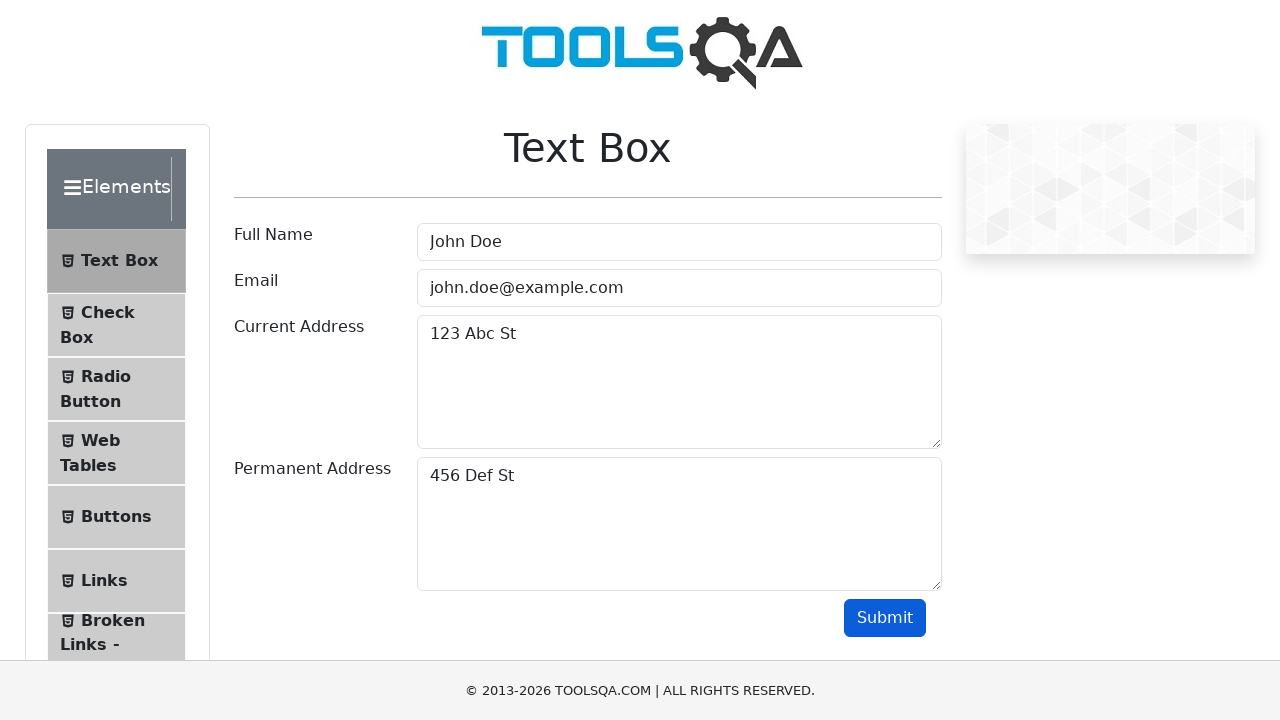

Verified 'john.doe@example.com' appears in confirmation message
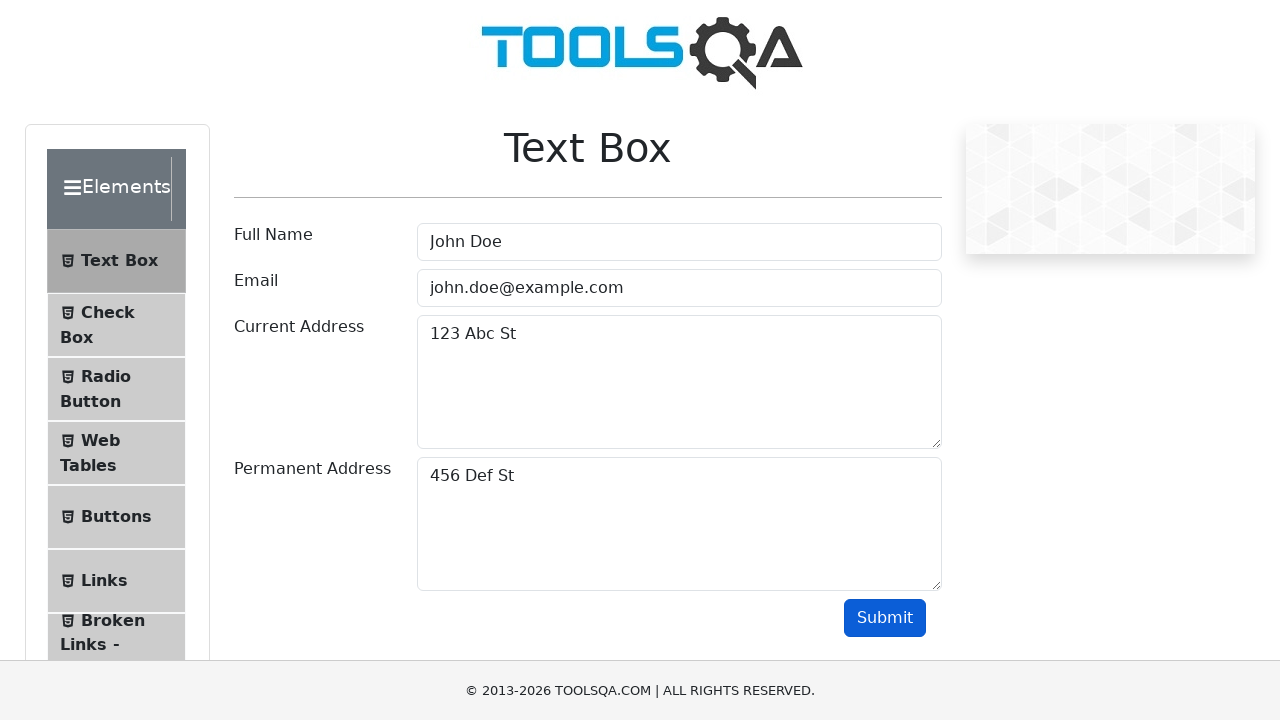

Verified '123 Abc St' appears in confirmation message
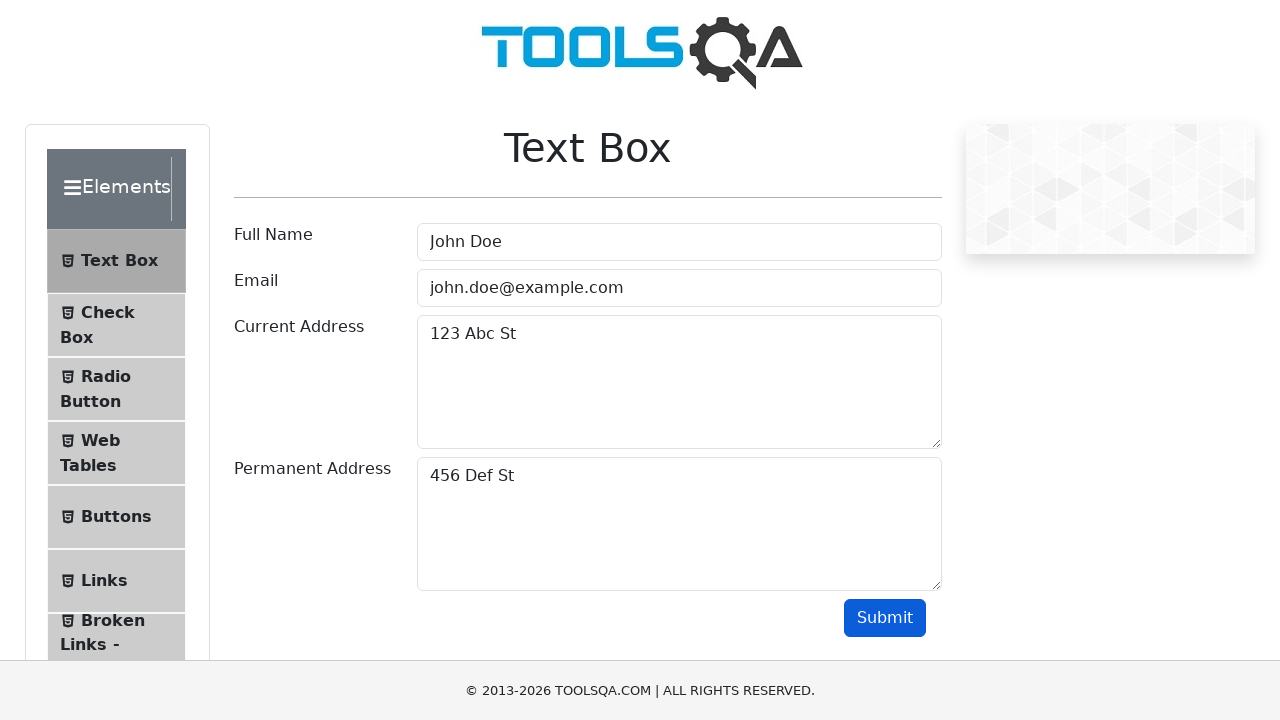

Verified '456 Def St' appears in confirmation message
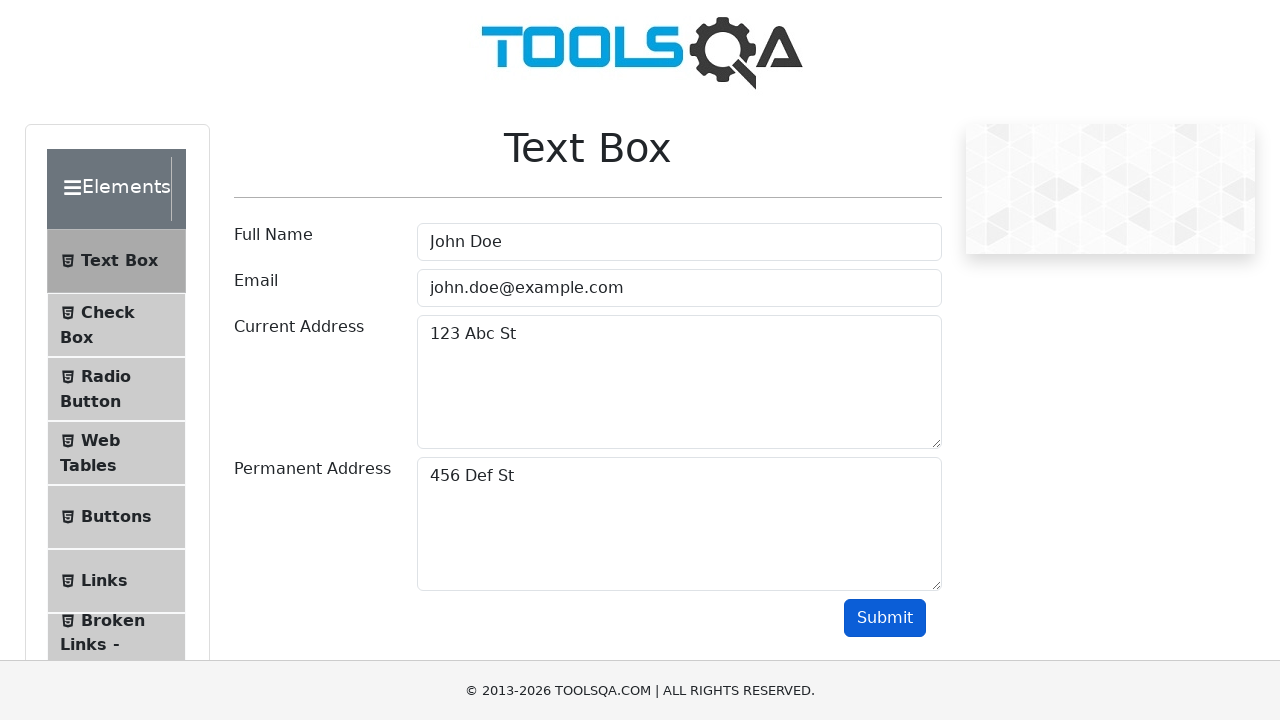

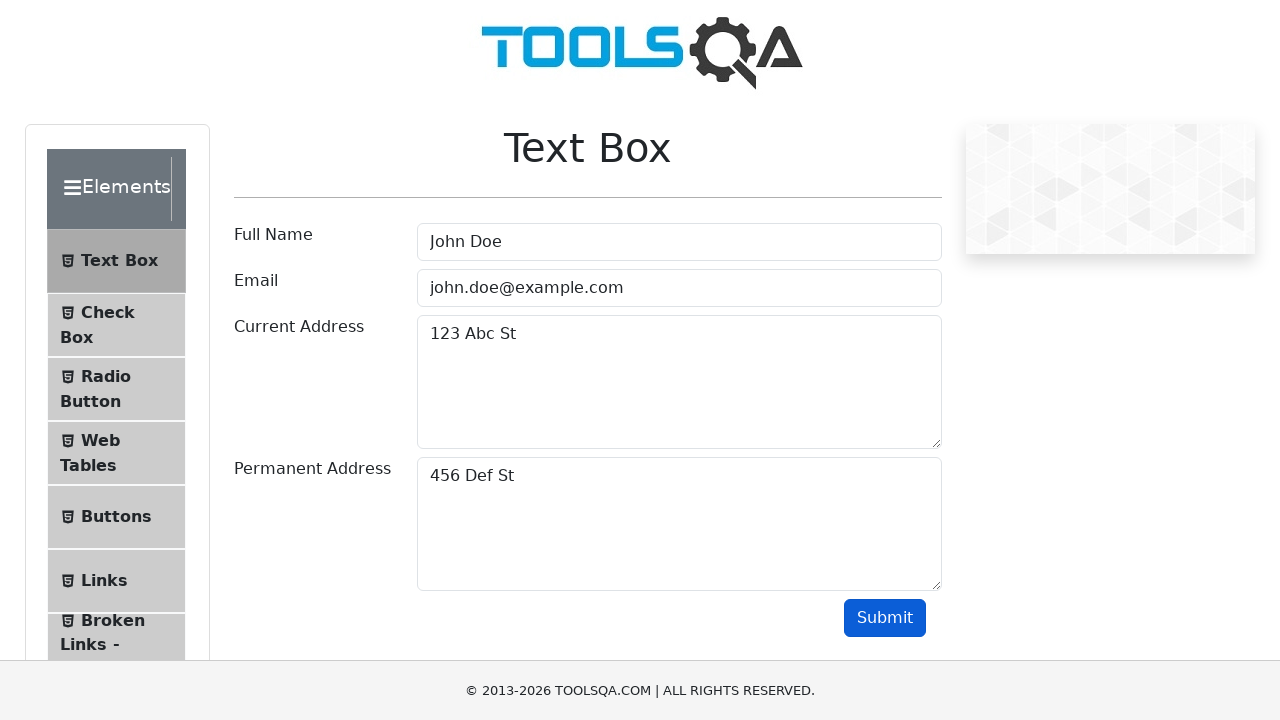